Tests that a todo item is removed when edited to an empty string

Starting URL: https://demo.playwright.dev/todomvc

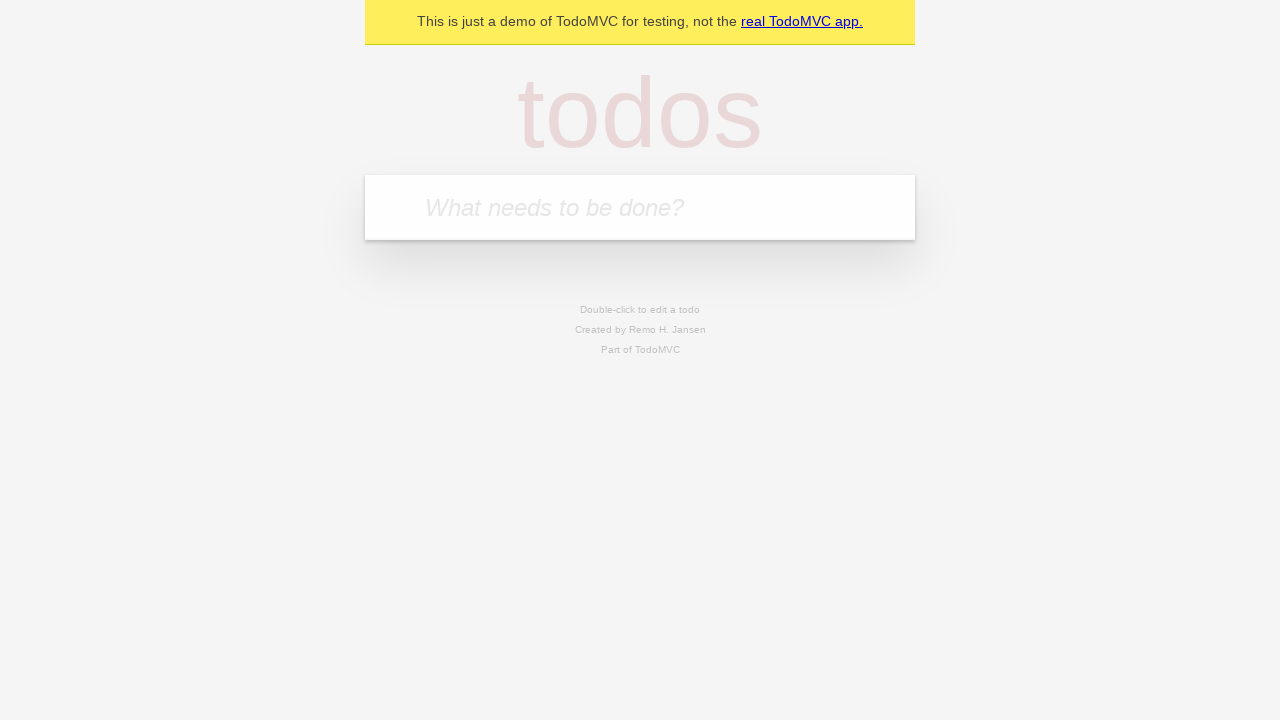

Filled todo input with 'buy some cheese' on internal:attr=[placeholder="What needs to be done?"i]
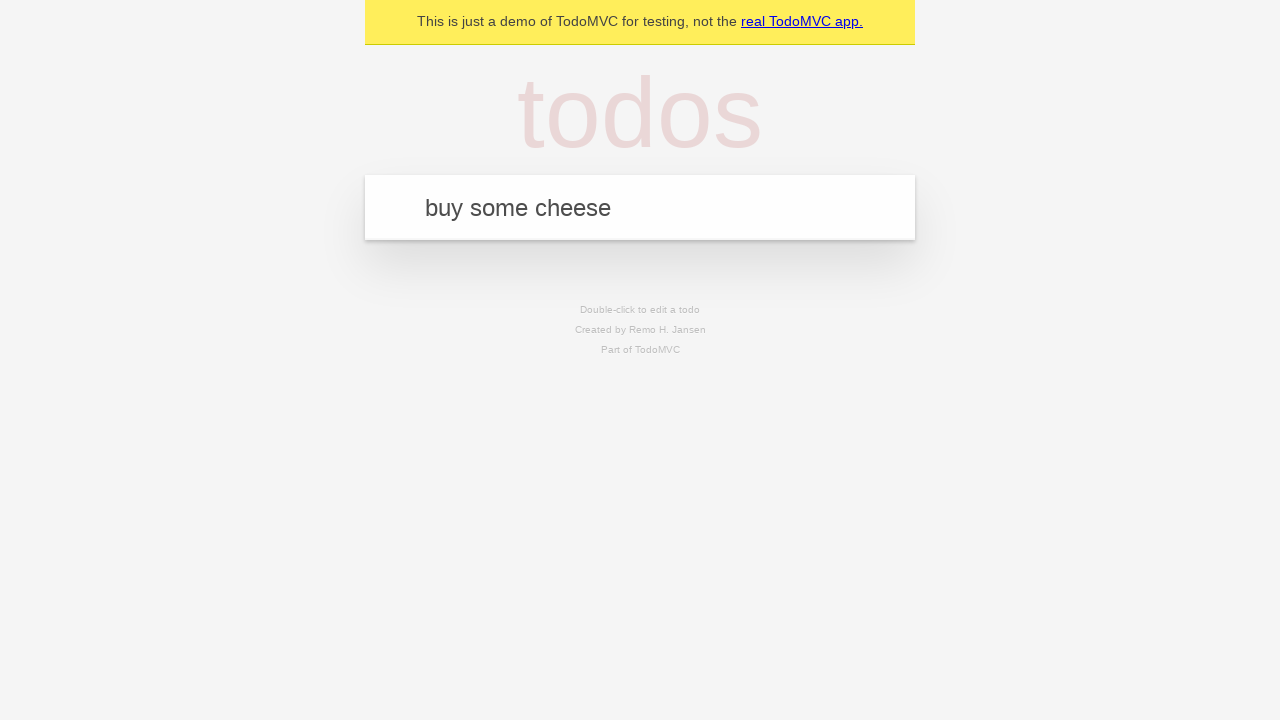

Pressed Enter to create first todo on internal:attr=[placeholder="What needs to be done?"i]
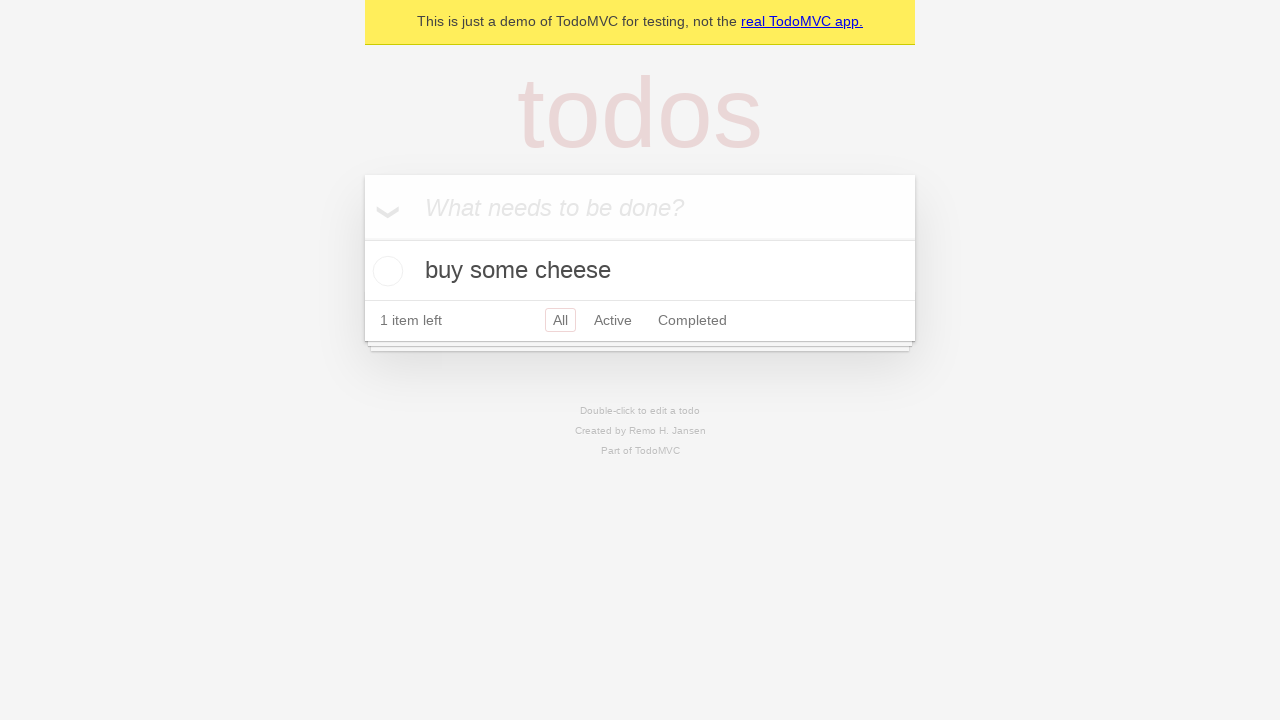

Filled todo input with 'feed the cat' on internal:attr=[placeholder="What needs to be done?"i]
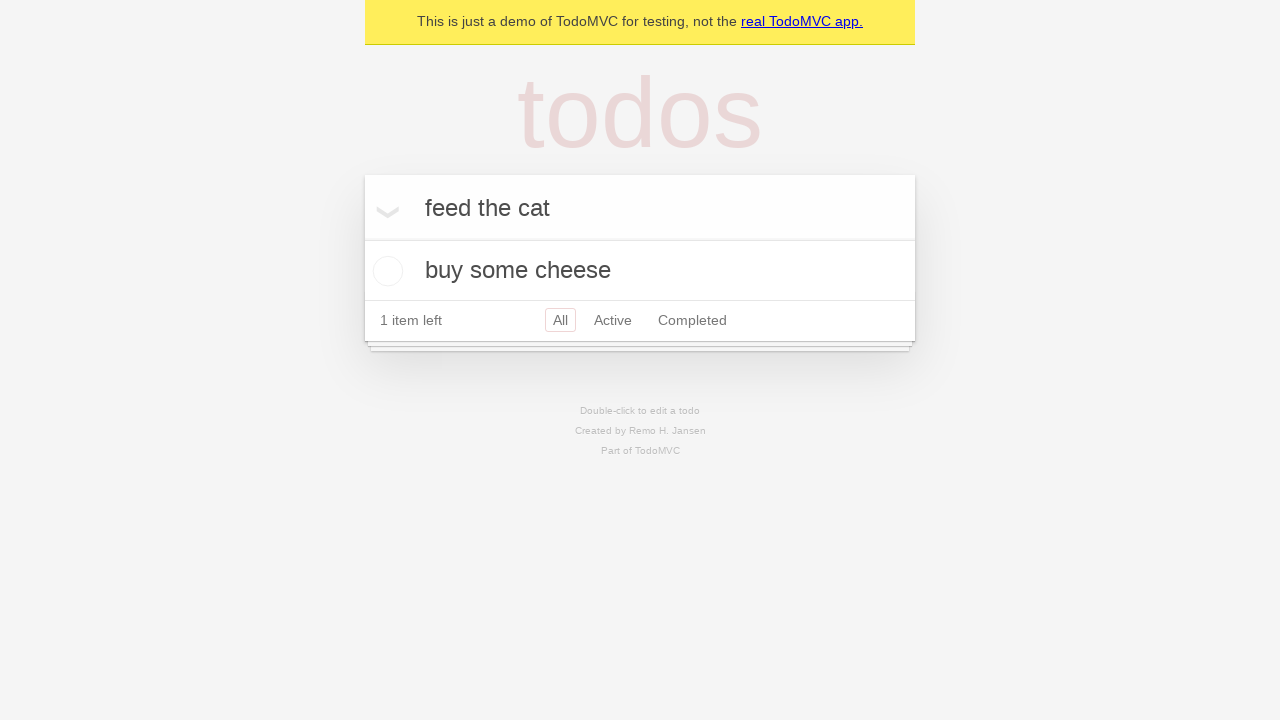

Pressed Enter to create second todo on internal:attr=[placeholder="What needs to be done?"i]
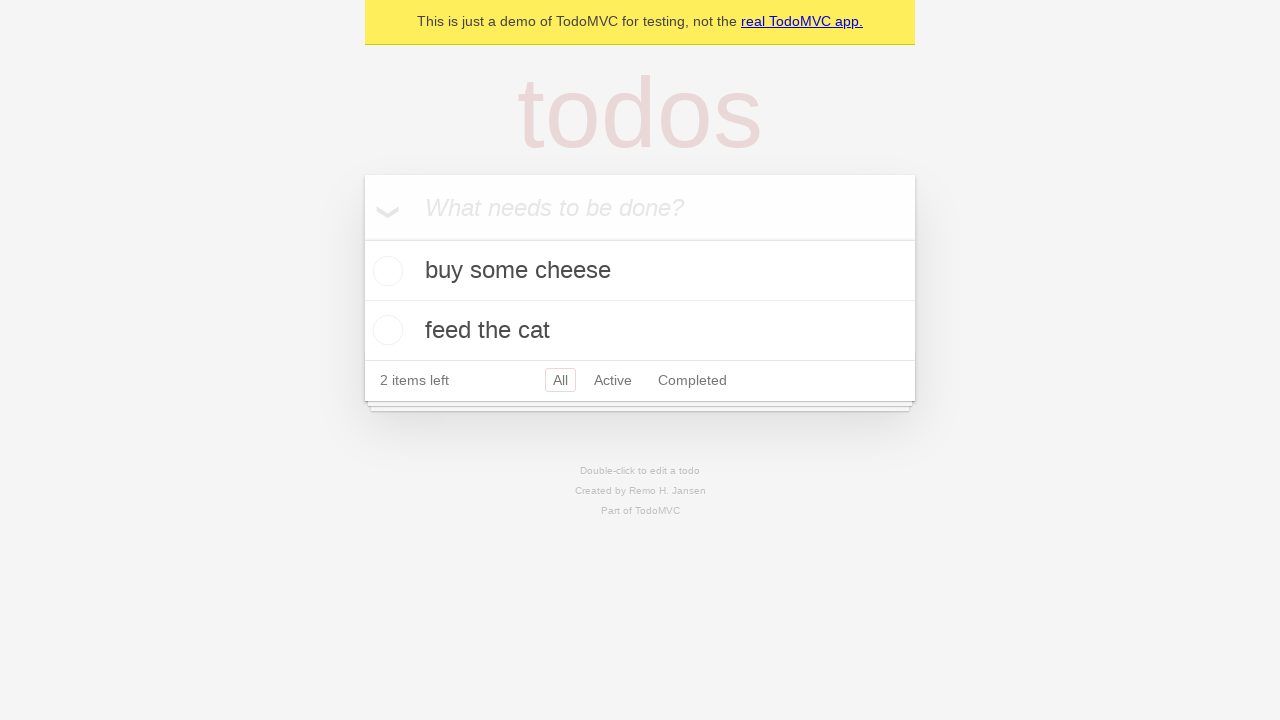

Filled todo input with 'book a doctors appointment' on internal:attr=[placeholder="What needs to be done?"i]
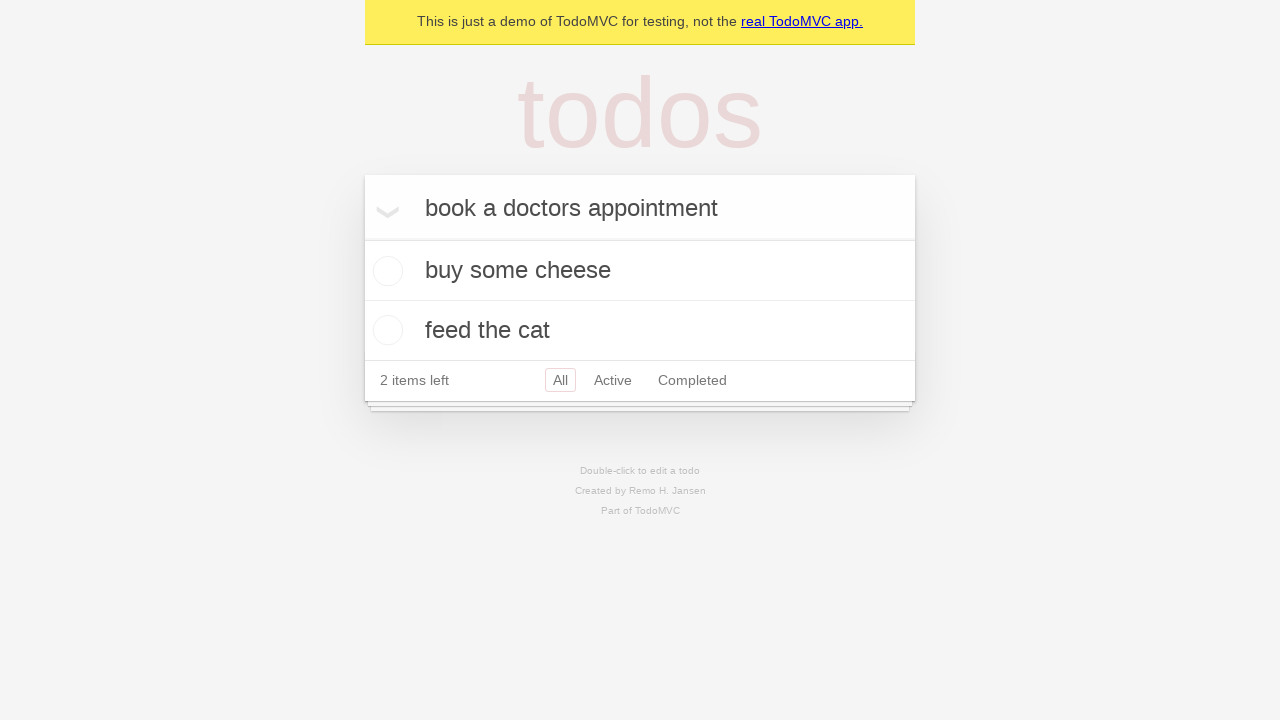

Pressed Enter to create third todo on internal:attr=[placeholder="What needs to be done?"i]
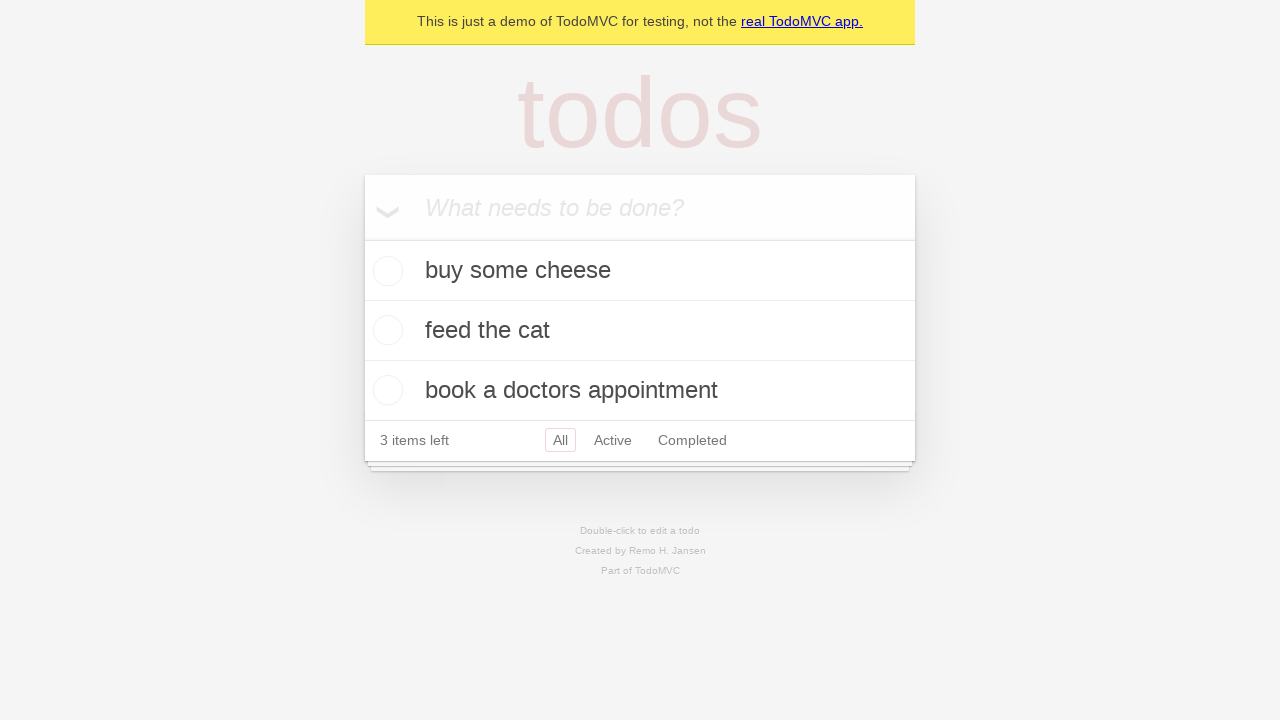

Double-clicked second todo item to enter edit mode at (640, 331) on internal:testid=[data-testid="todo-item"s] >> nth=1
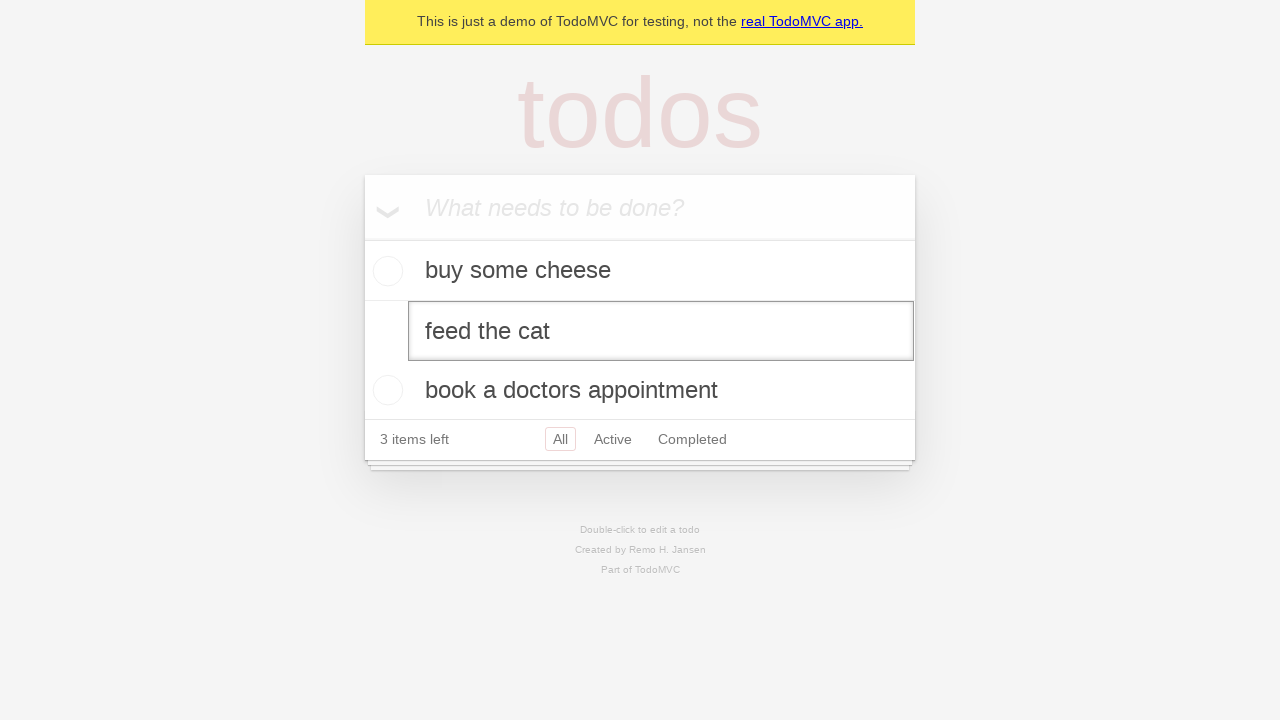

Cleared the edit field to empty string on internal:testid=[data-testid="todo-item"s] >> nth=1 >> .edit
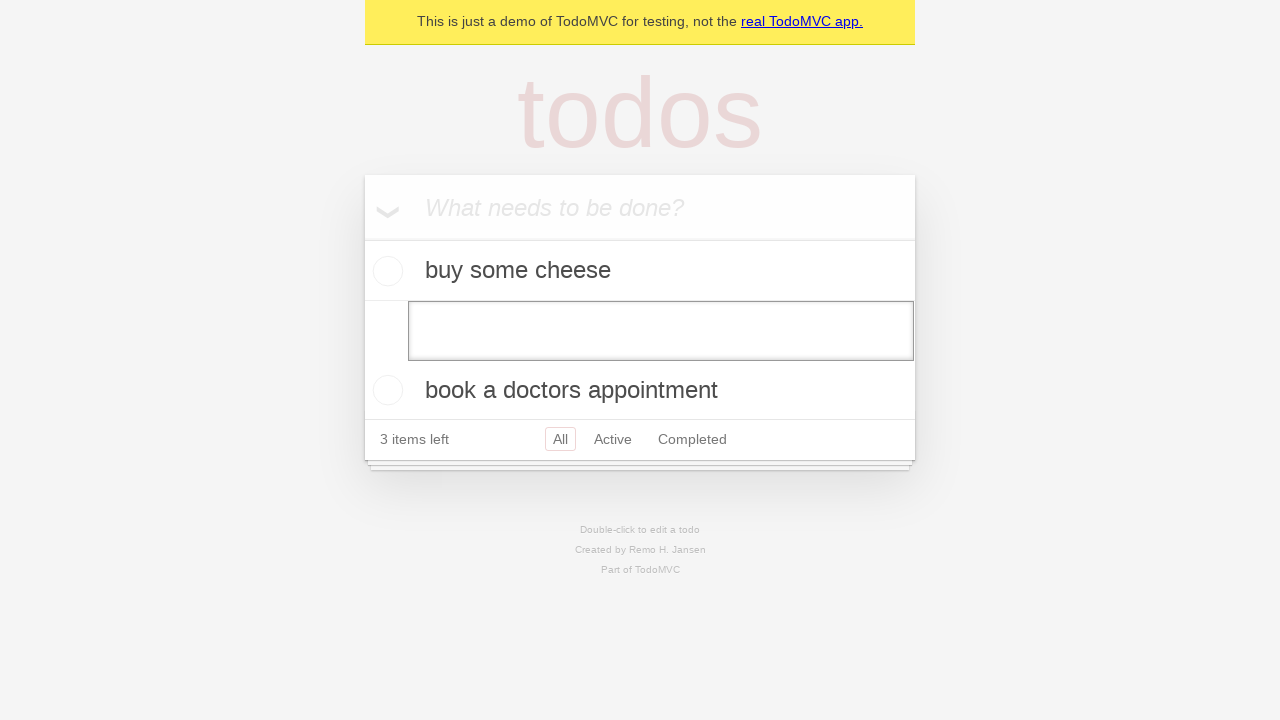

Pressed Enter to confirm empty text, removing the todo item on internal:testid=[data-testid="todo-item"s] >> nth=1 >> .edit
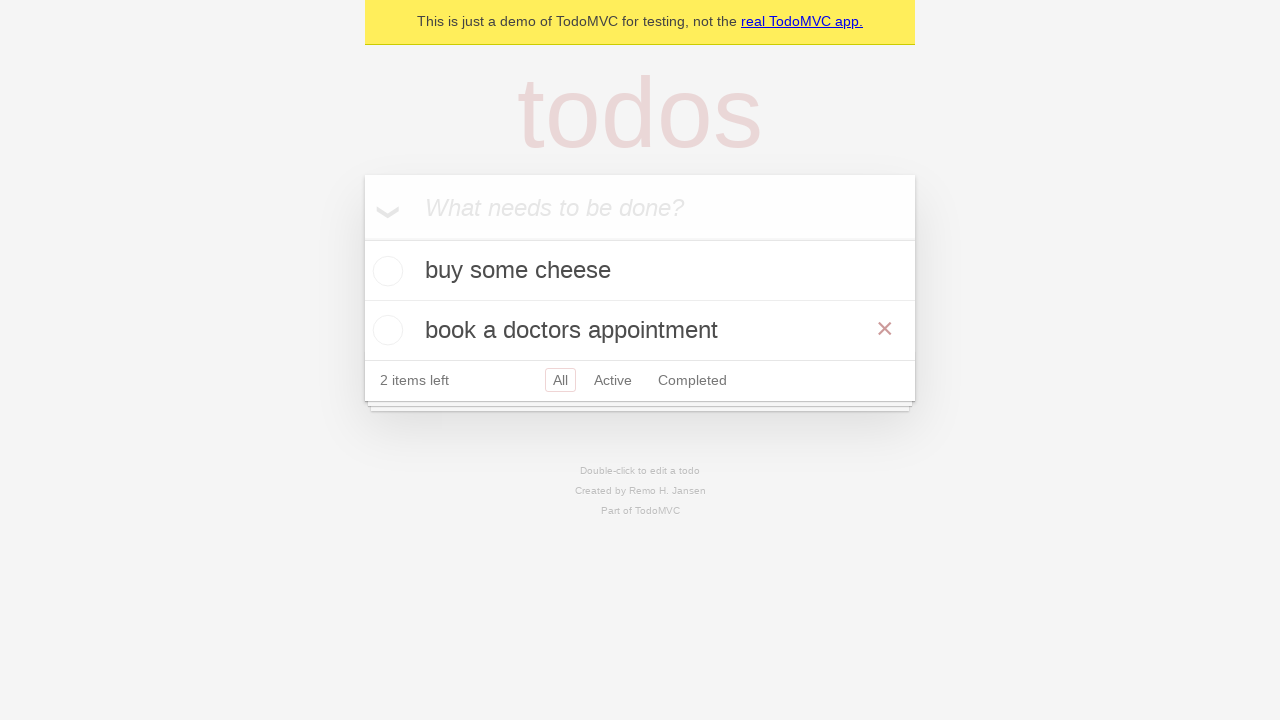

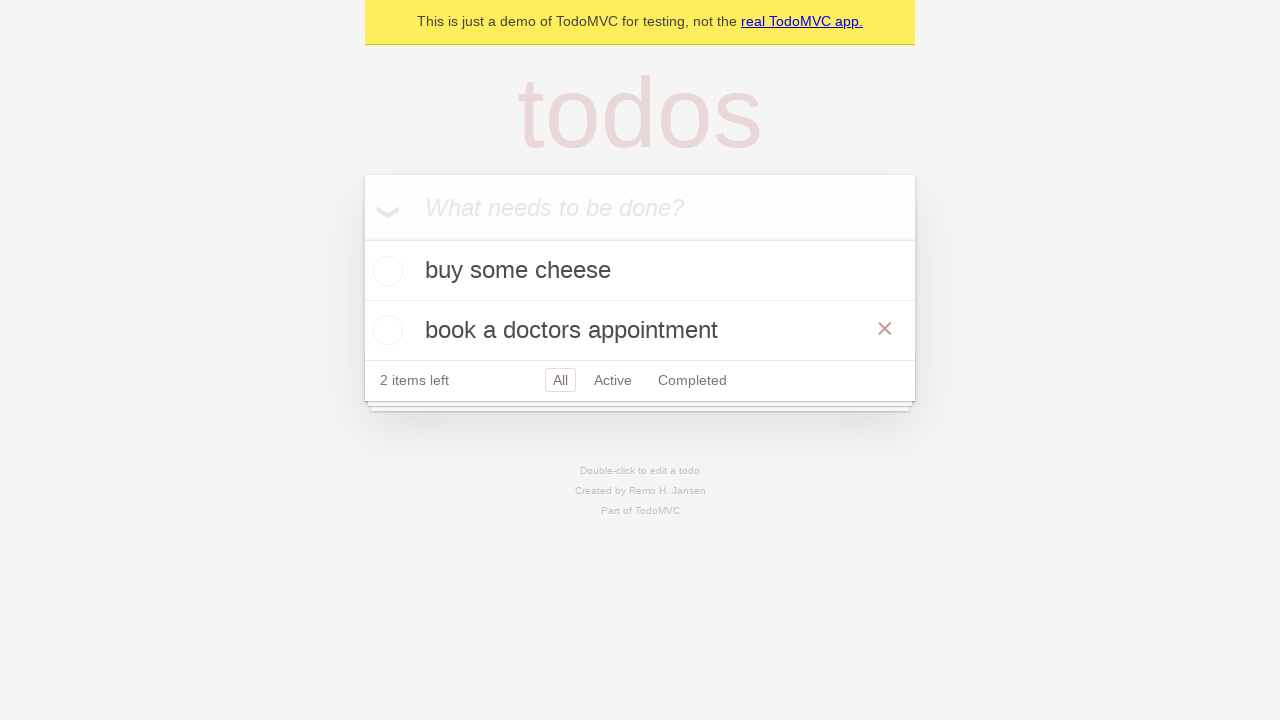